Navigates to a page with a large DOM and highlights a specific element by changing its border style to a red dashed border, then waits and reverts the styling.

Starting URL: http://the-internet.herokuapp.com/large

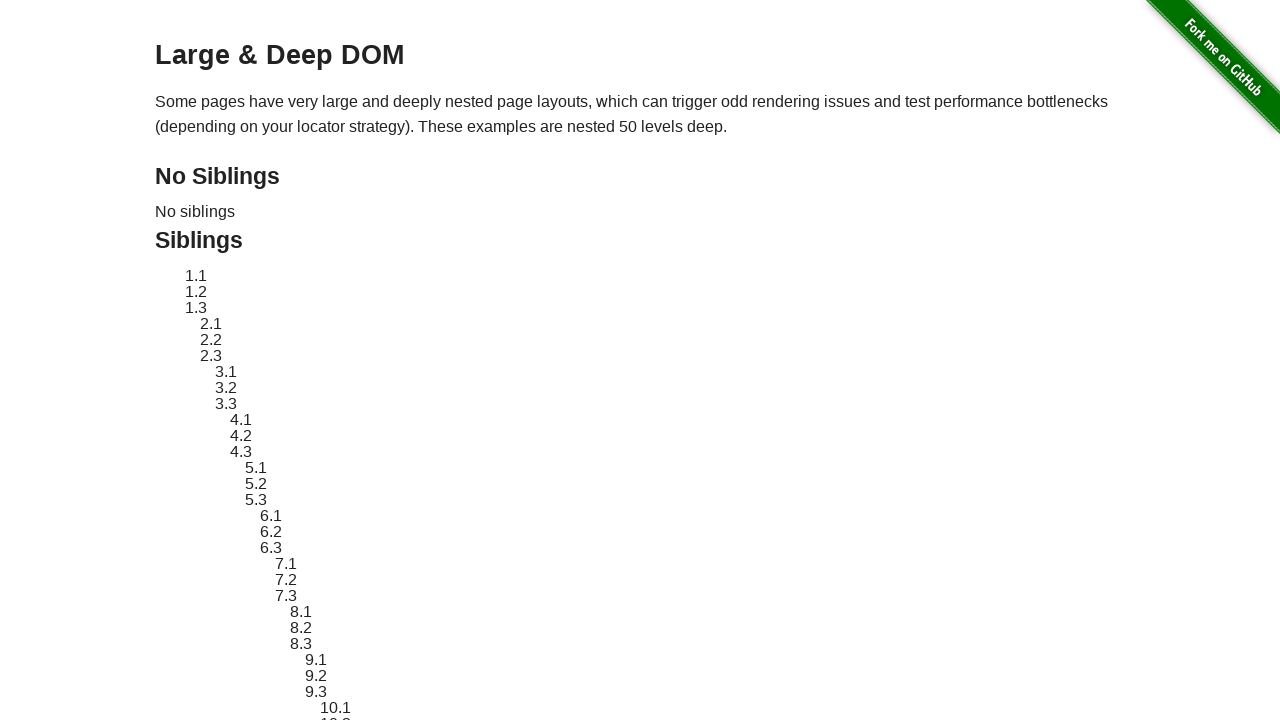

Waited for target element #sibling-2.3 to be present
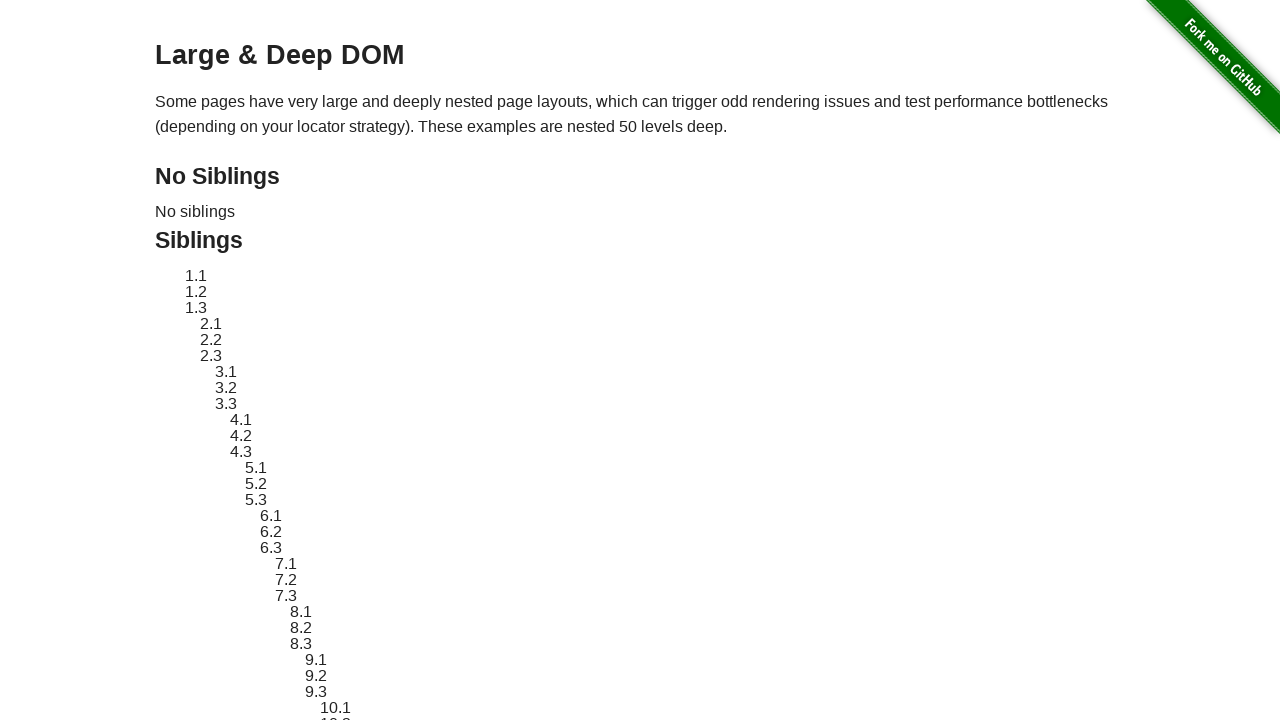

Located target element #sibling-2.3
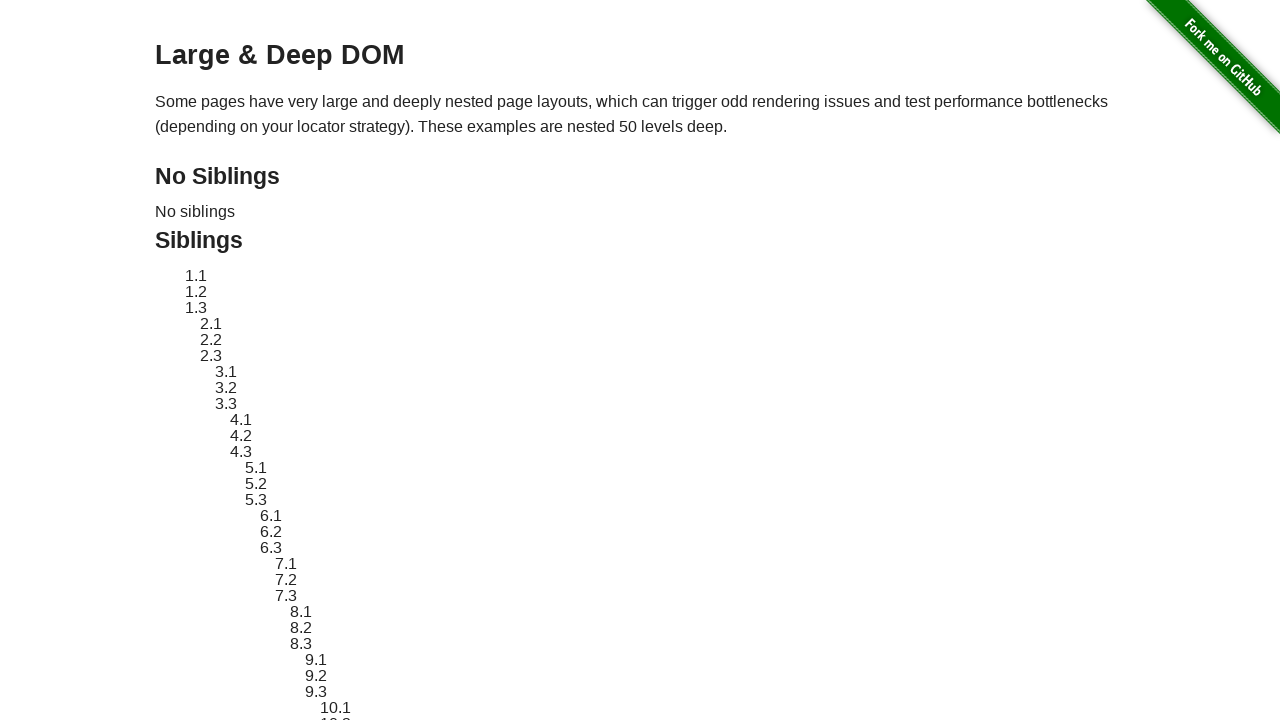

Stored original style attribute
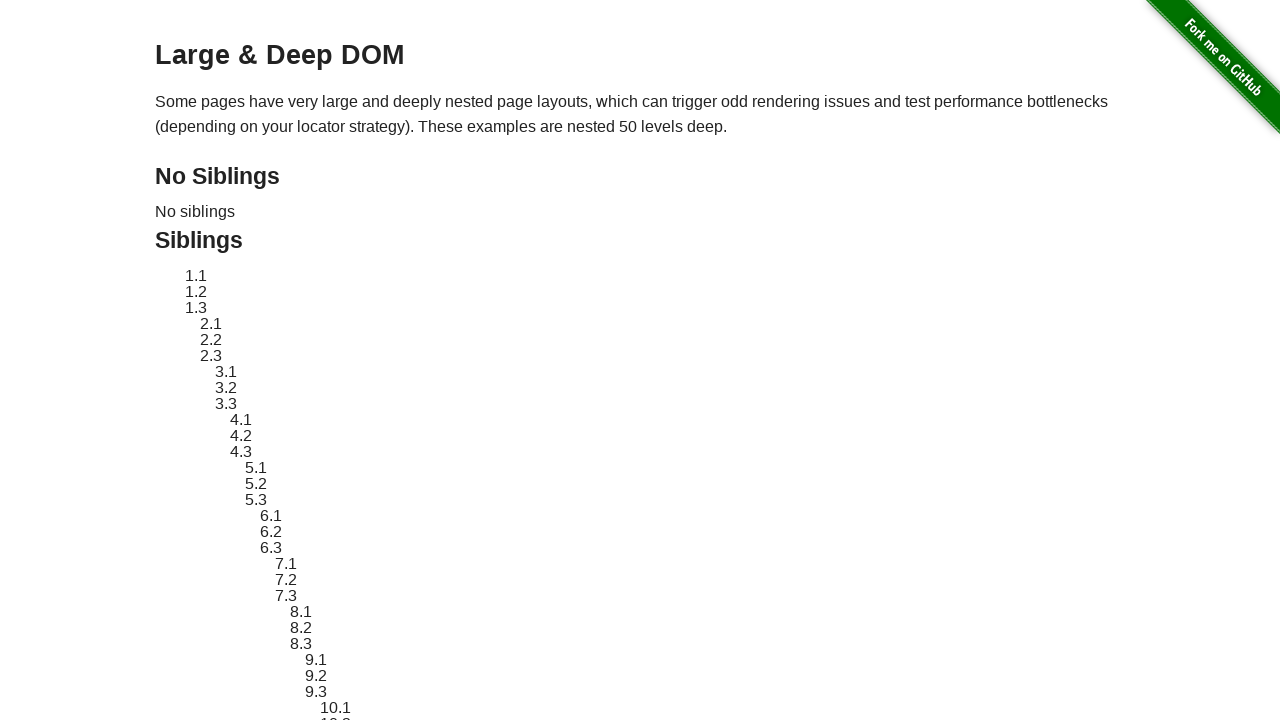

Applied red dashed border highlight to target element
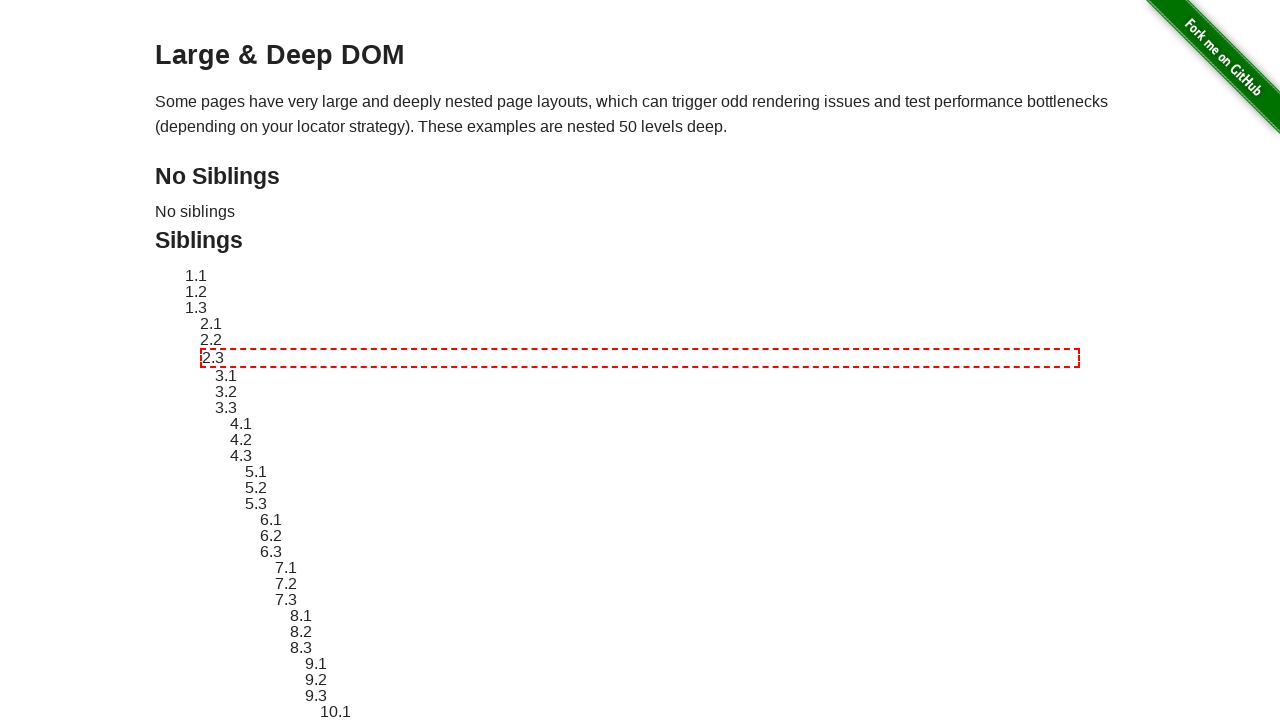

Waited 2 seconds to display highlight
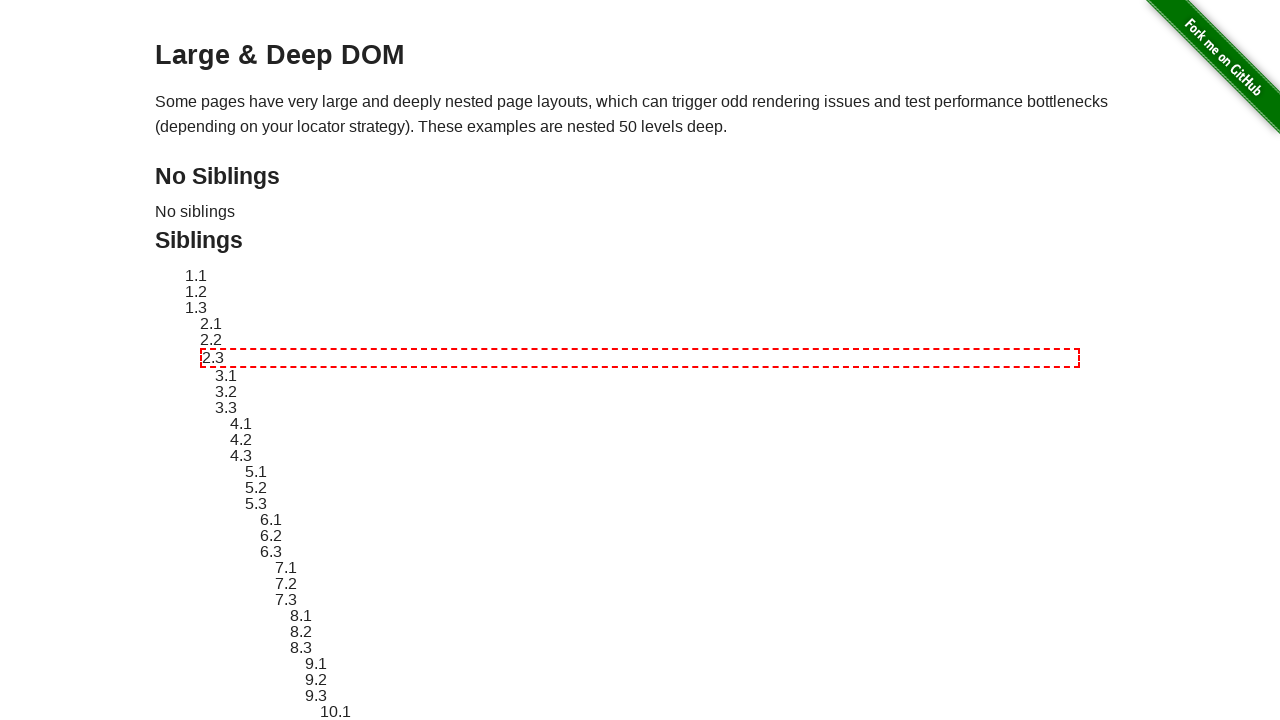

Reverted element style to original
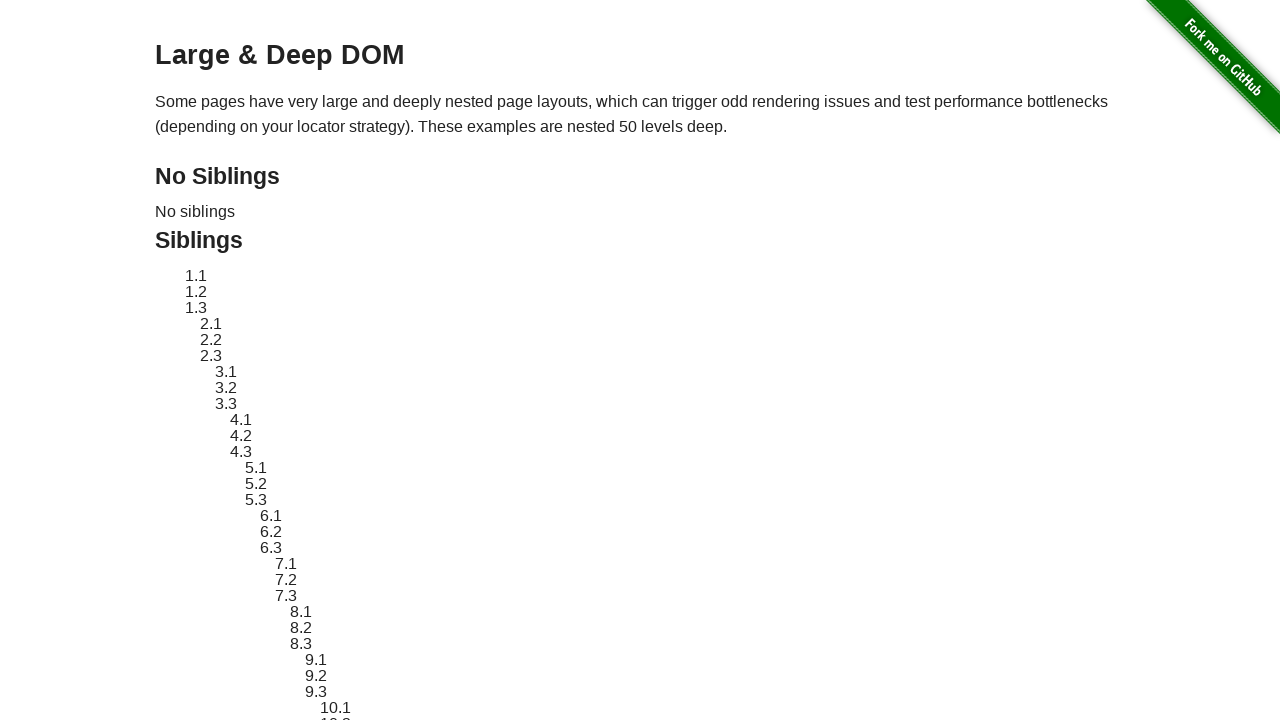

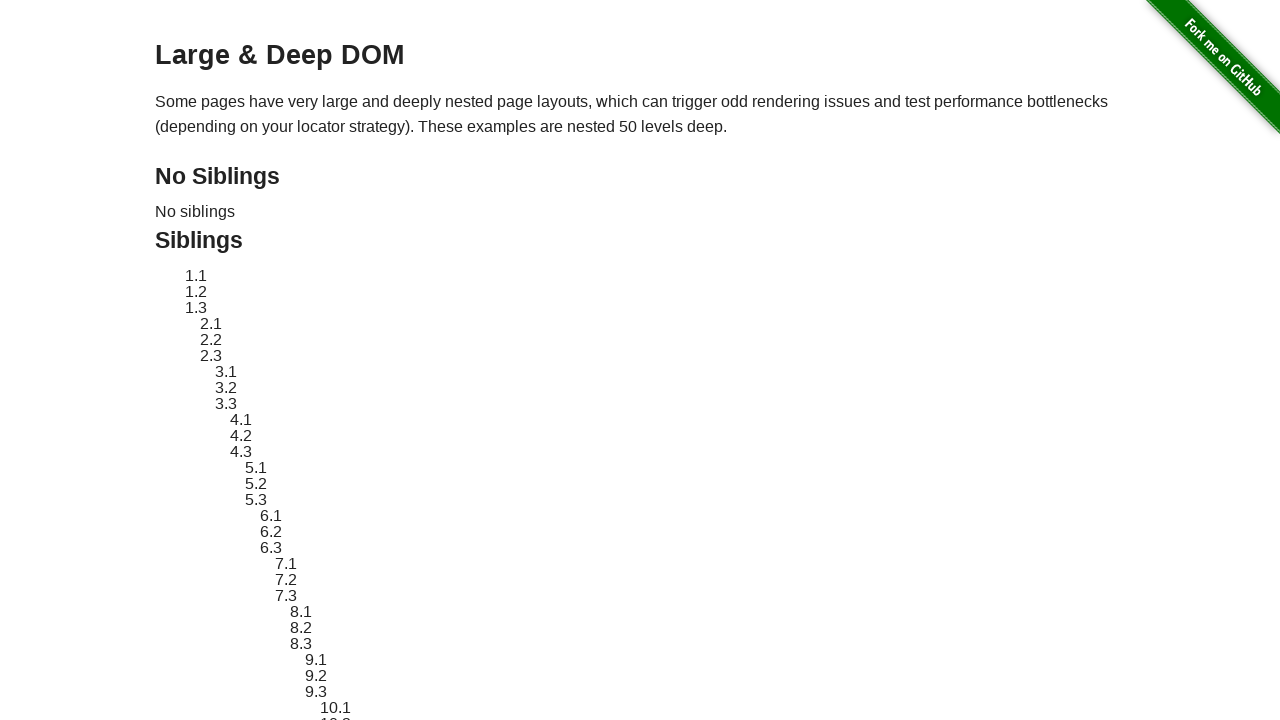